Tests the Previous navigation button on W3Schools JavaScript tutorial by clicking it and verifying the URL changes to the previous page

Starting URL: https://www.w3schools.com/js/js_object_prototypes.asp

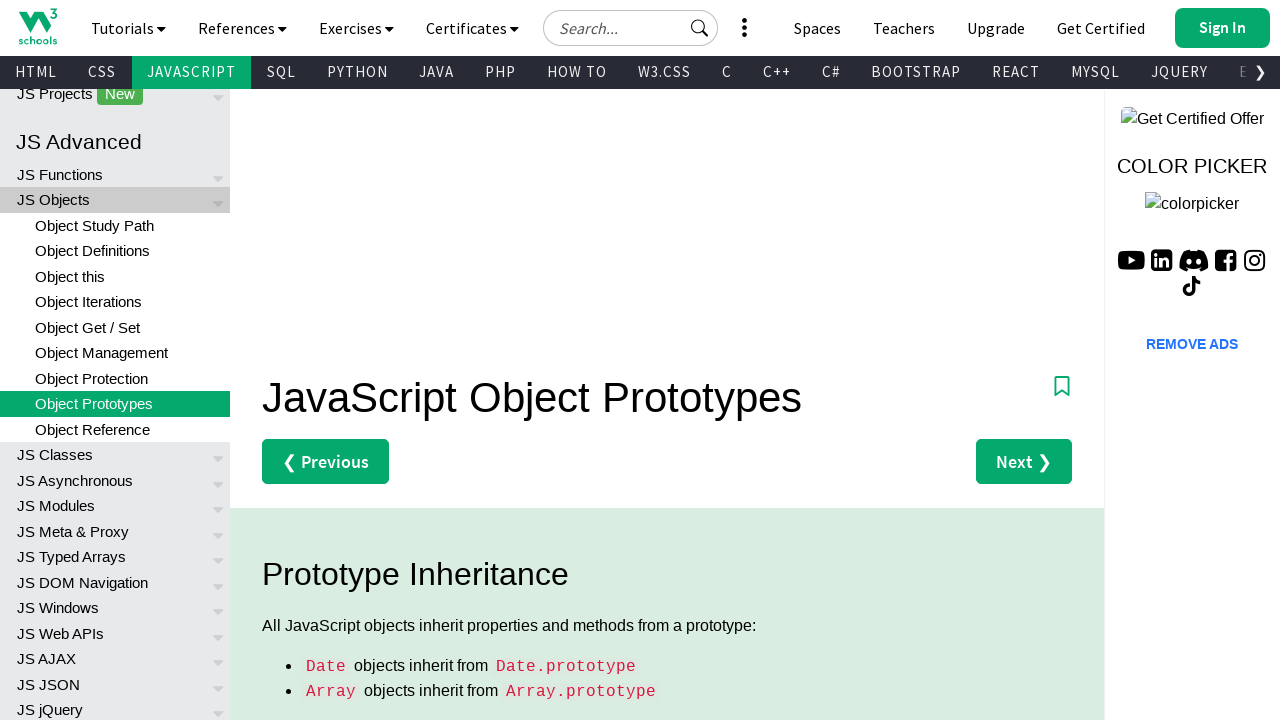

Clicked the Previous navigation button on W3Schools JavaScript tutorial at (326, 462) on xpath=//a[contains(text(), '❮ Previous')]
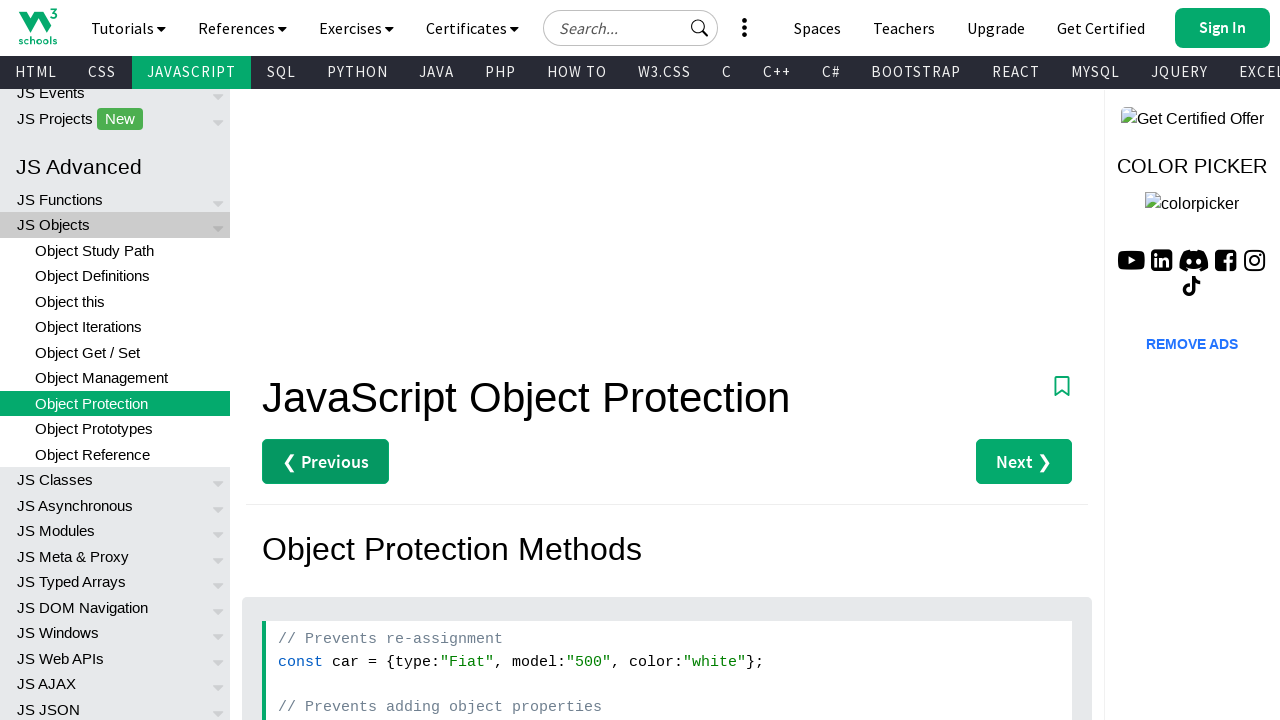

Waited for page to load after clicking Previous button
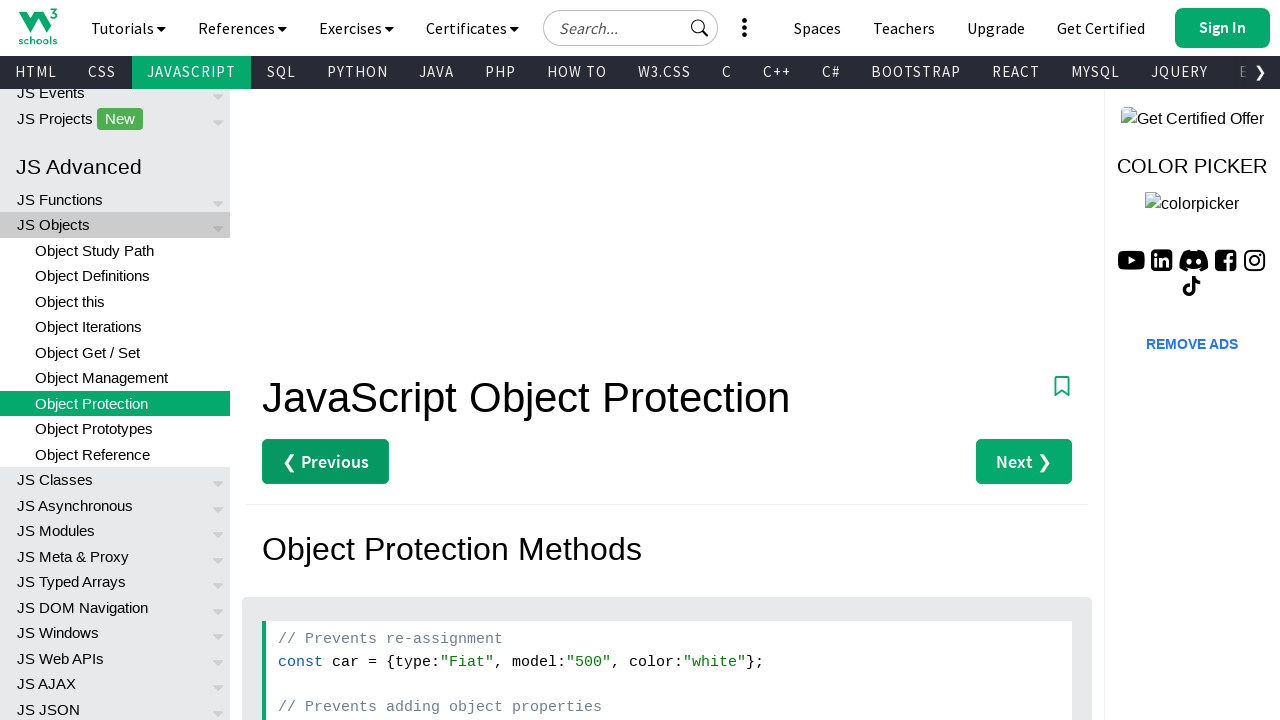

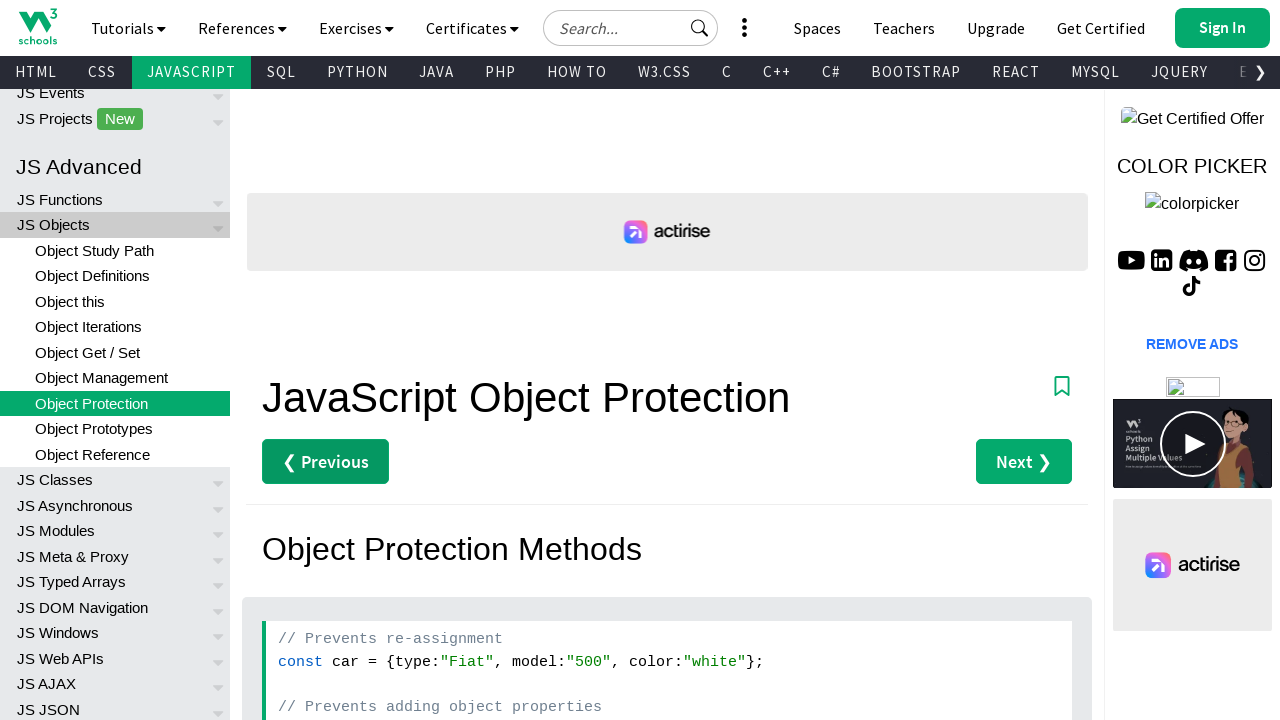